Tests window handling functionality by opening a new window, switching between windows, filling forms in both windows, and then closing the child window

Starting URL: https://www.hyrtutorials.com/p/window-handles-practice.html

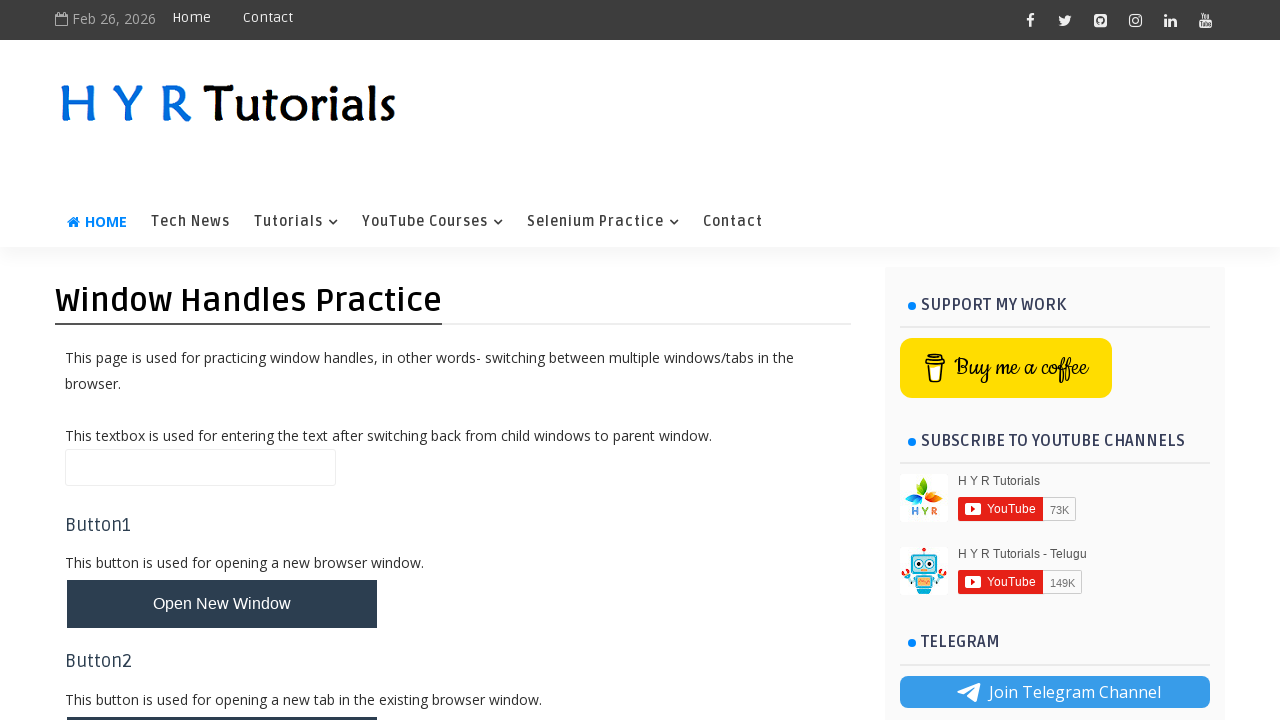

Filled name field in parent window with 'Before Switching' on #name
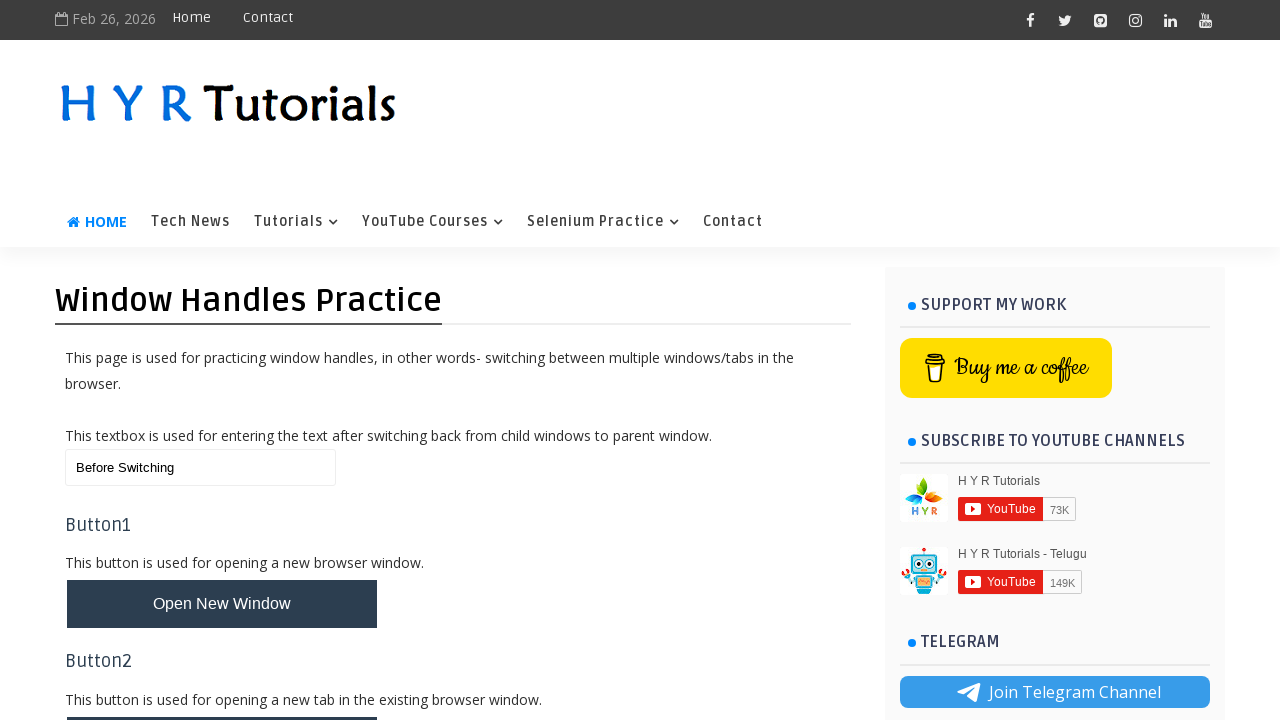

Clicked button to open new window at (222, 604) on #newWindowBtn
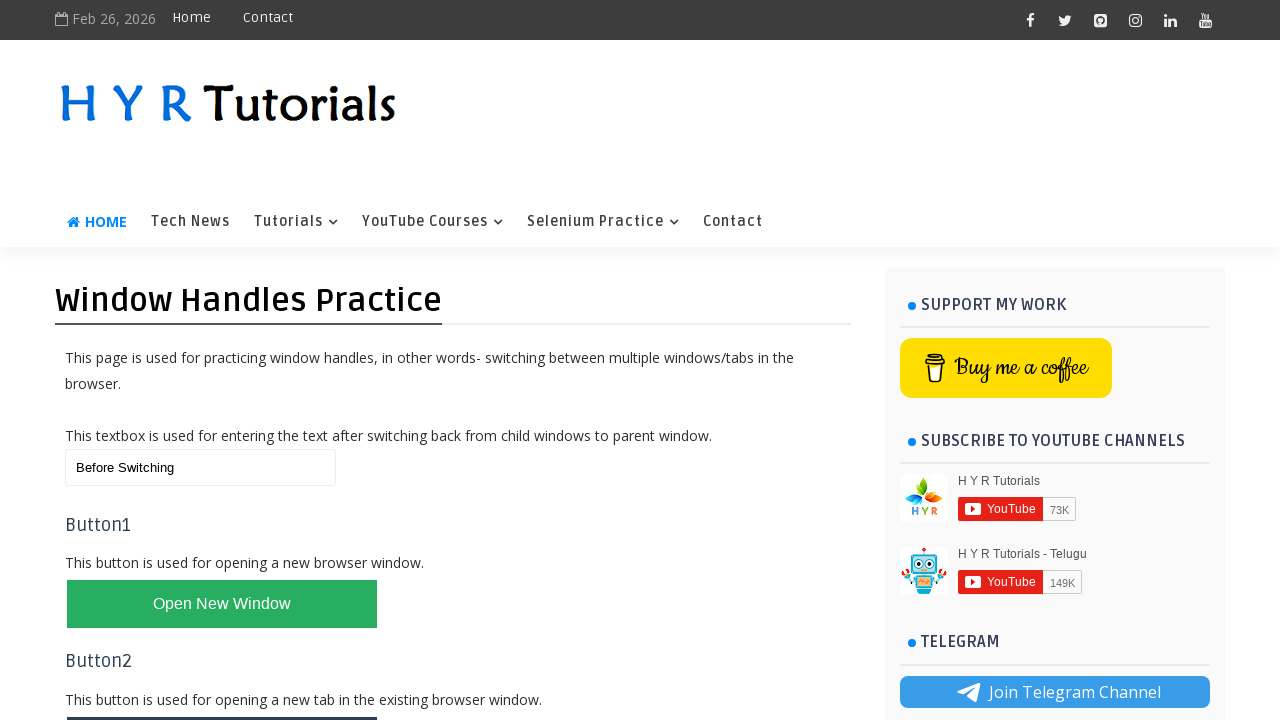

New window opened and captured
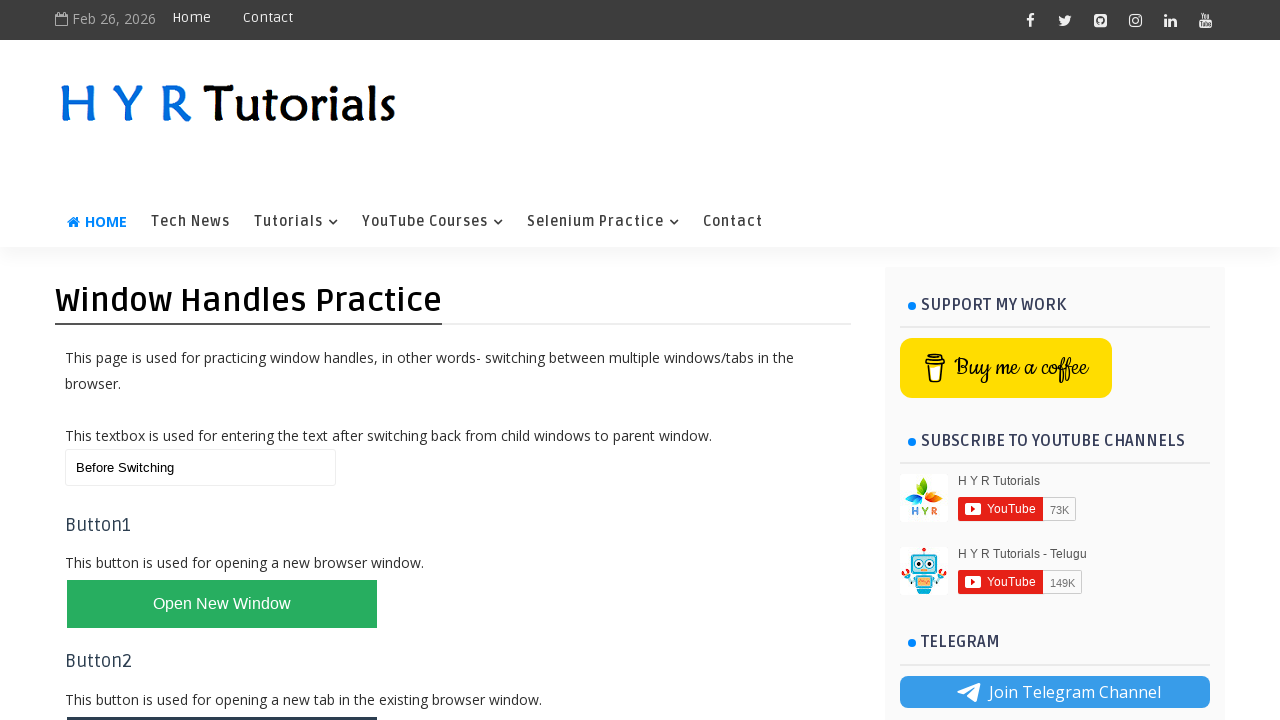

Filled firstName field in new window with 'Sameer' on #firstName
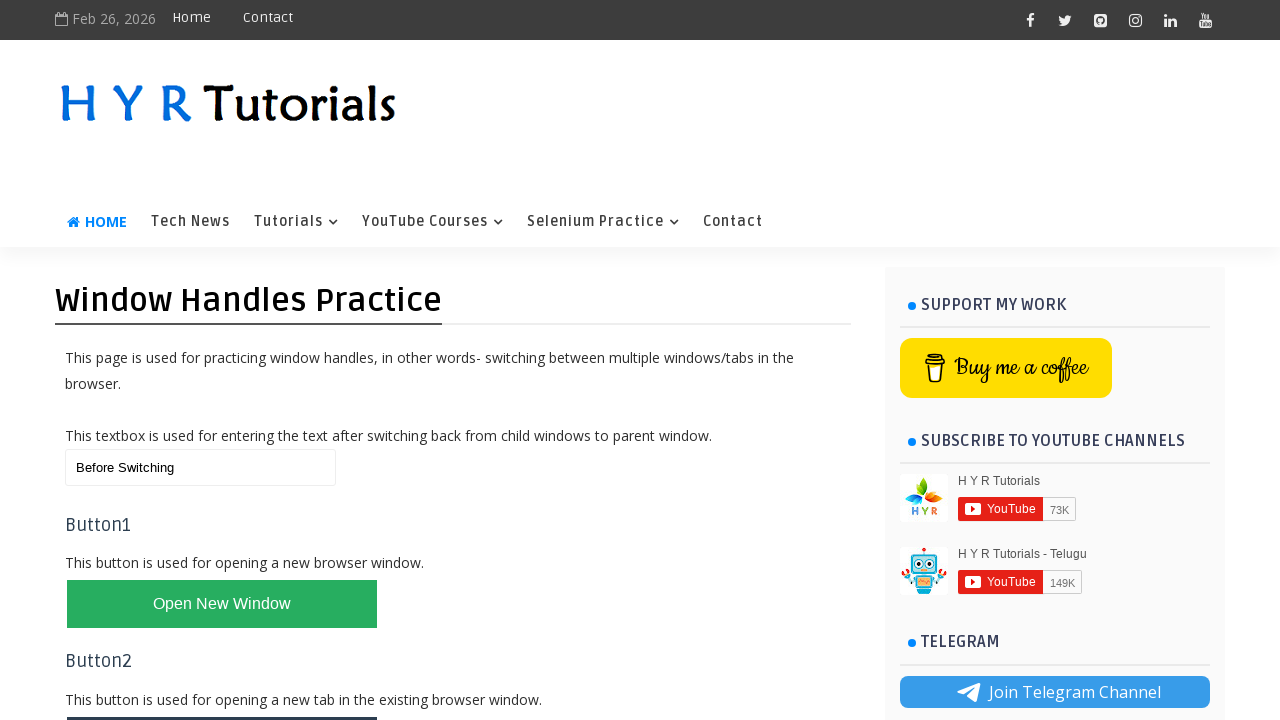

Closed the child window
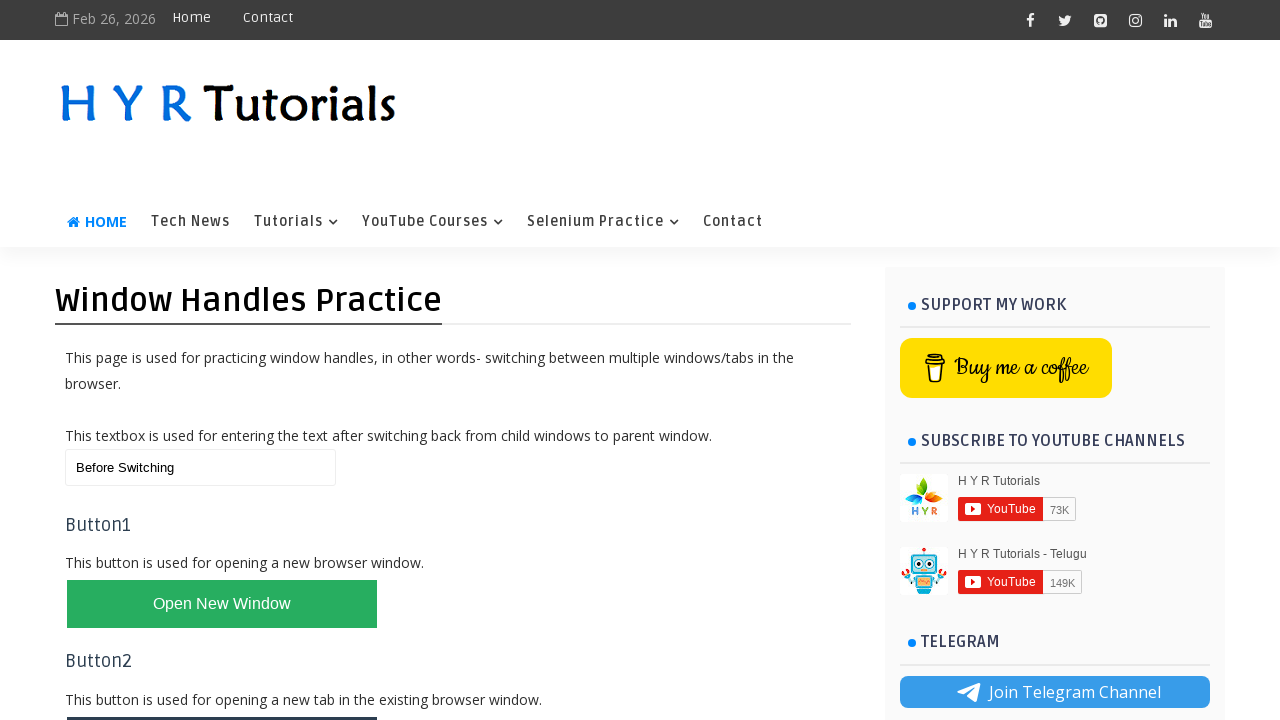

Filled name field in parent window with 'After Switching' after closing child window on #name
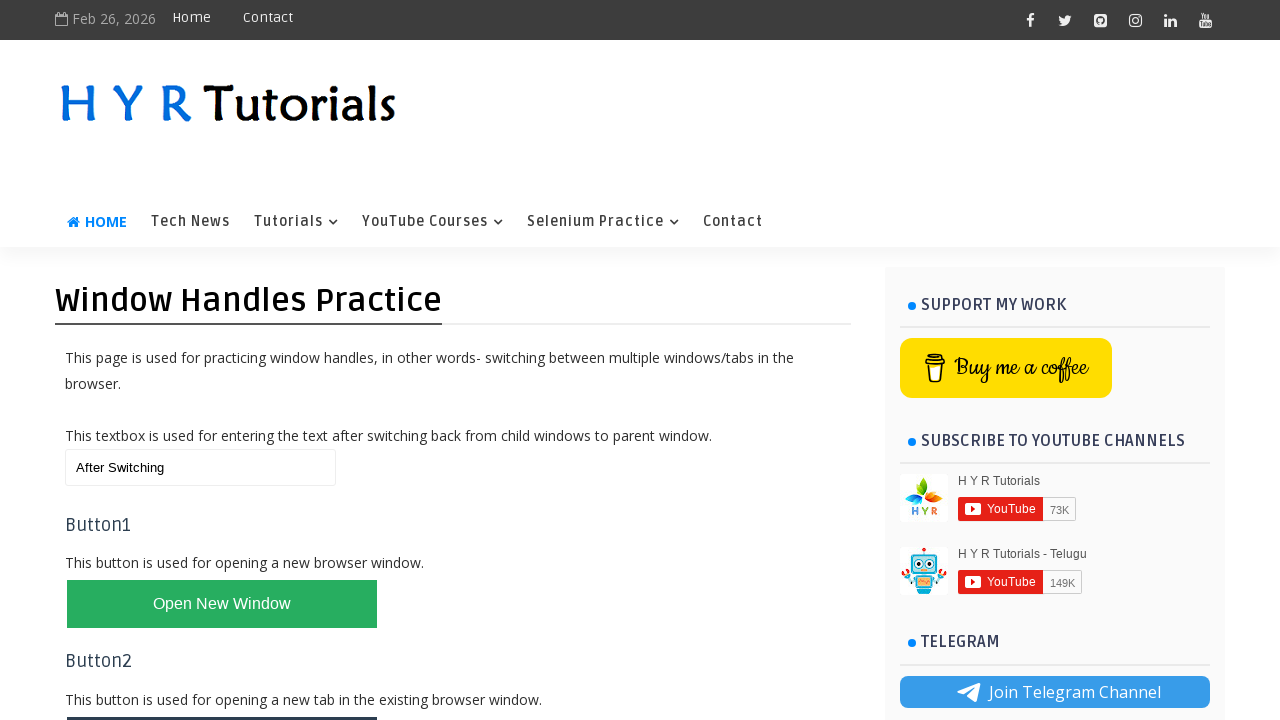

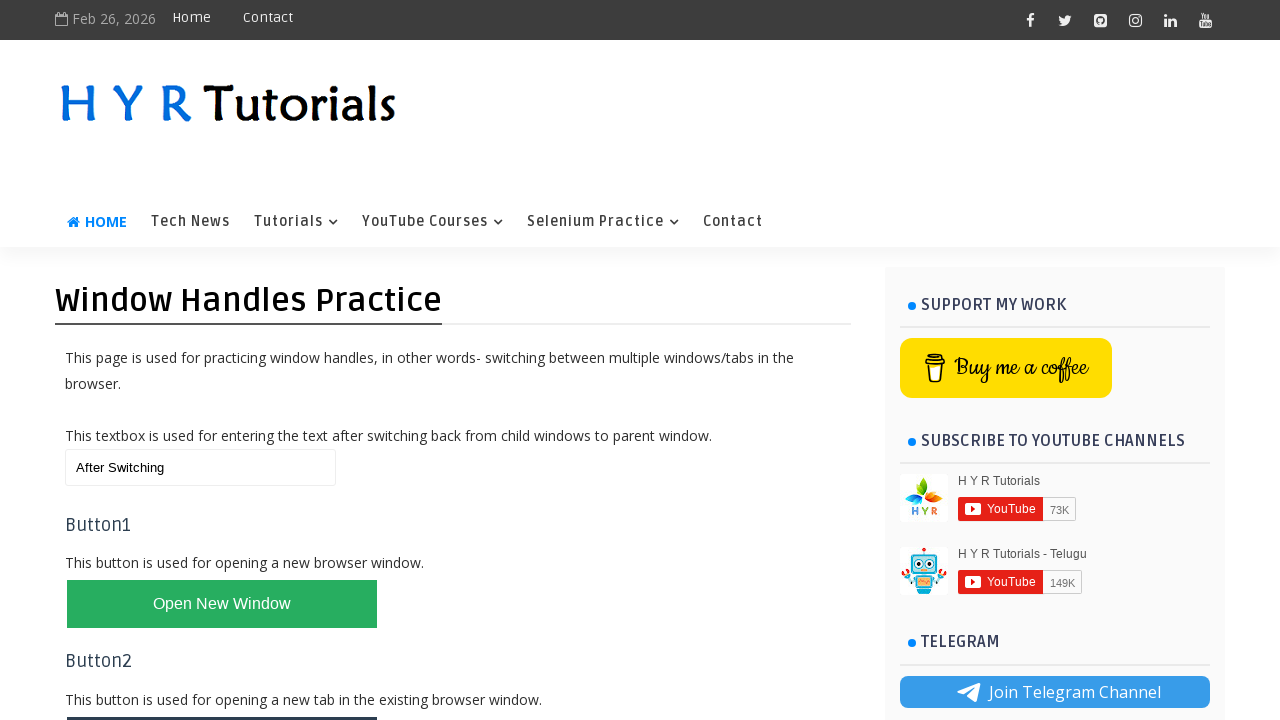